Tests various mouse interaction events (left click, double click, right click) on a webpage and verifies the displayed text changes for each action

Starting URL: https://v1.training-support.net/selenium/input-events

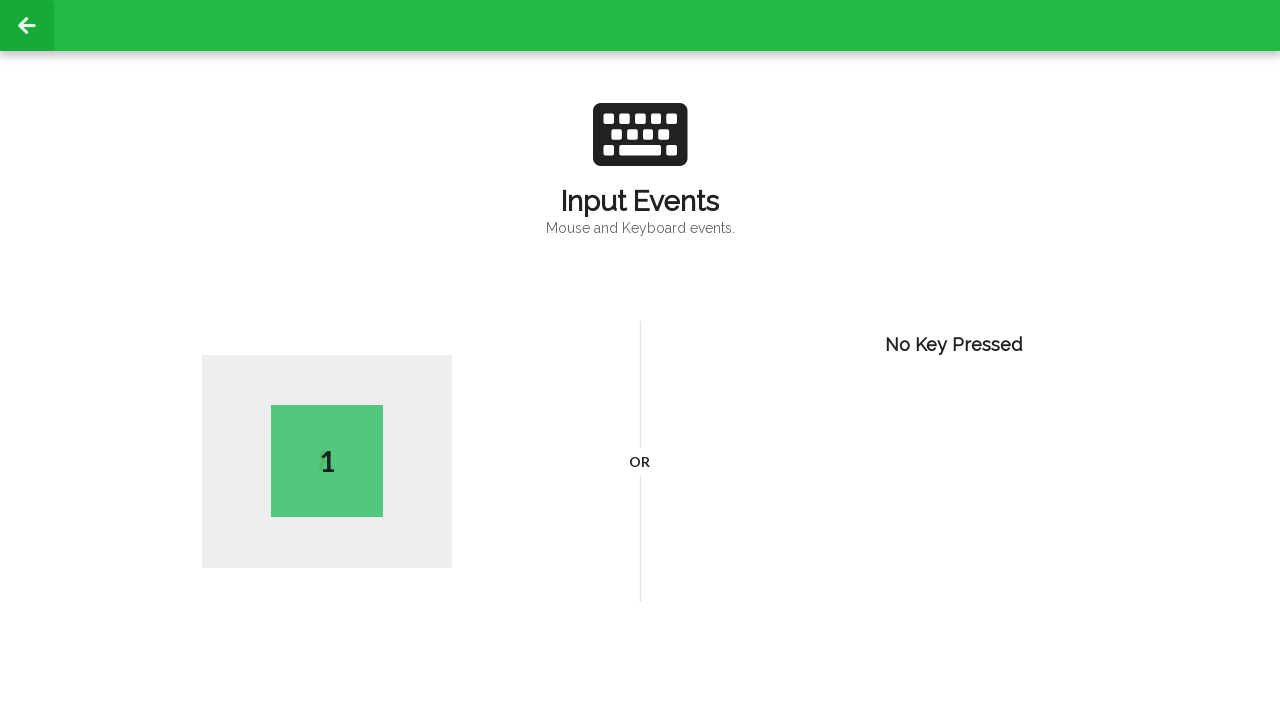

Performed left click on body element at (640, 360) on body
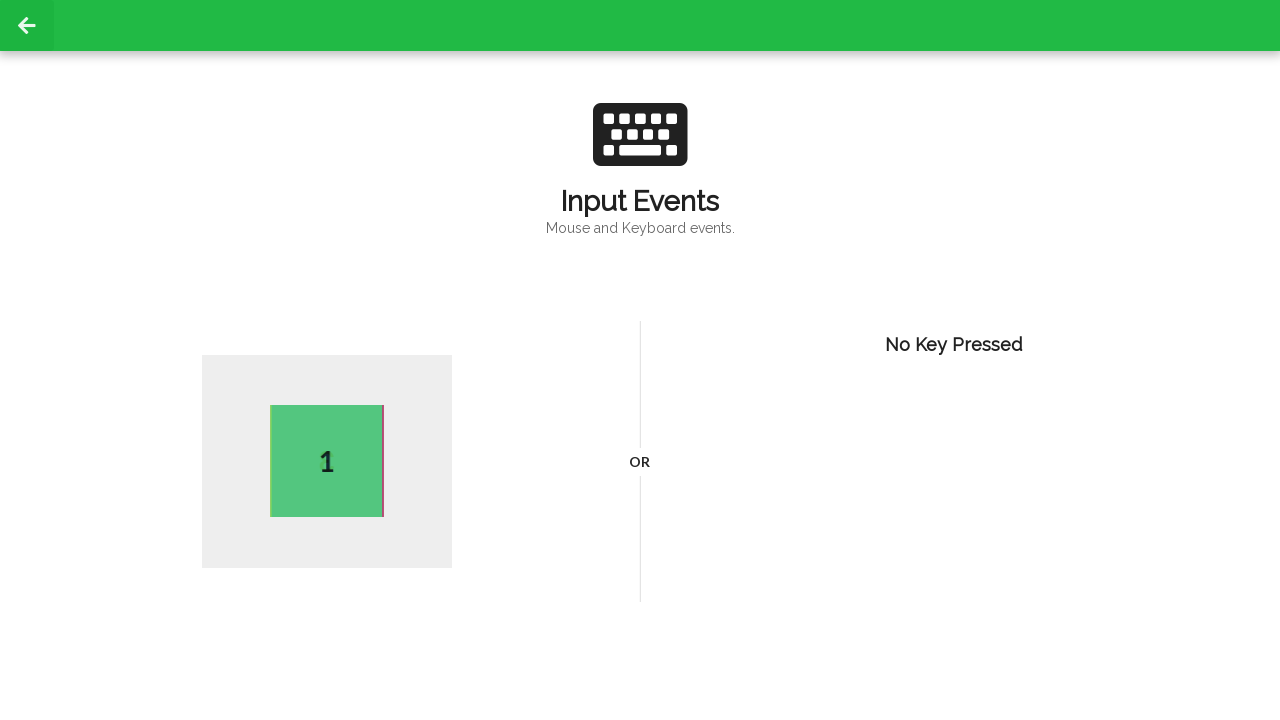

Waited 1 second for left click event to process
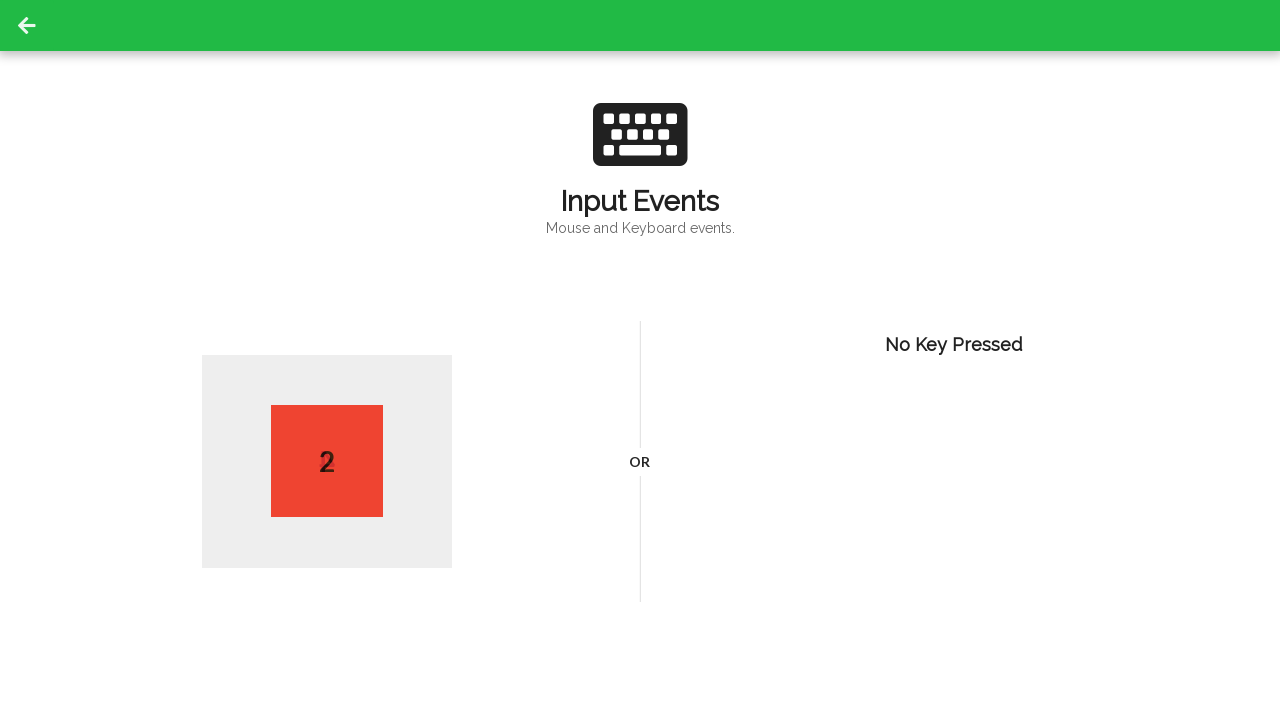

Retrieved text content after left click: '2'
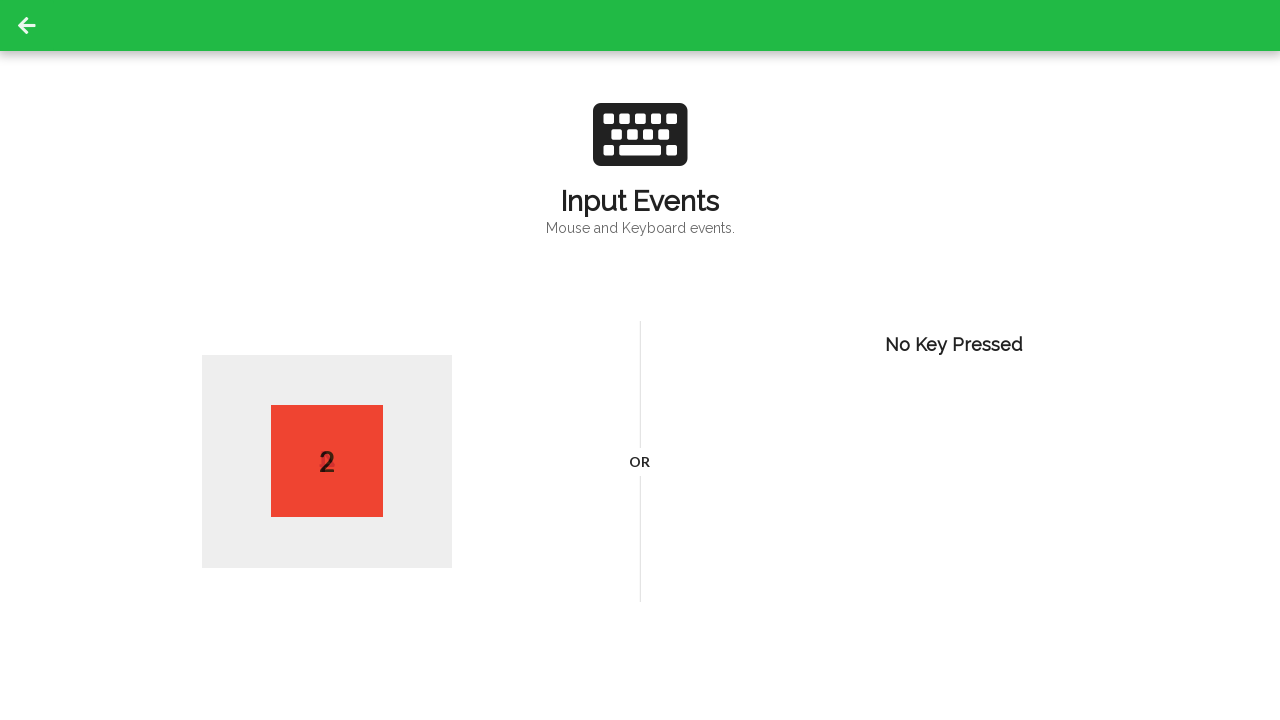

Logged left click result: 2
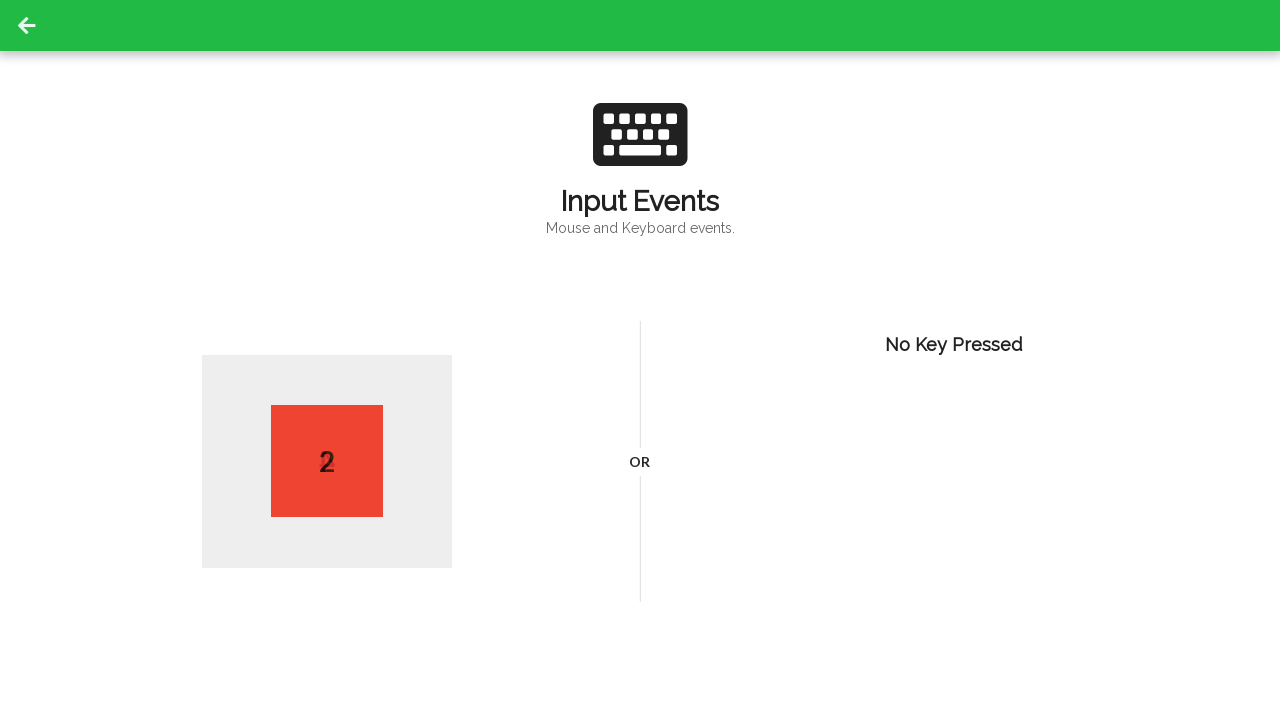

Performed double click on body element at (640, 360) on body
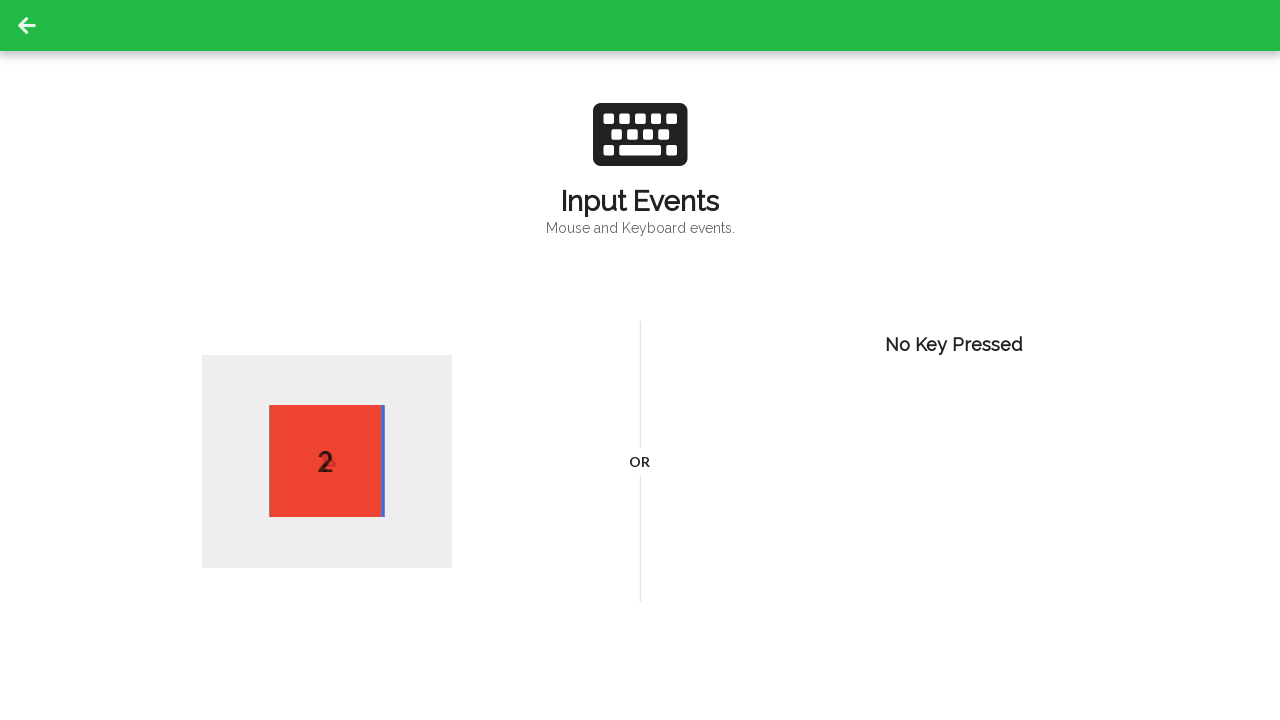

Waited 1 second for double click event to process
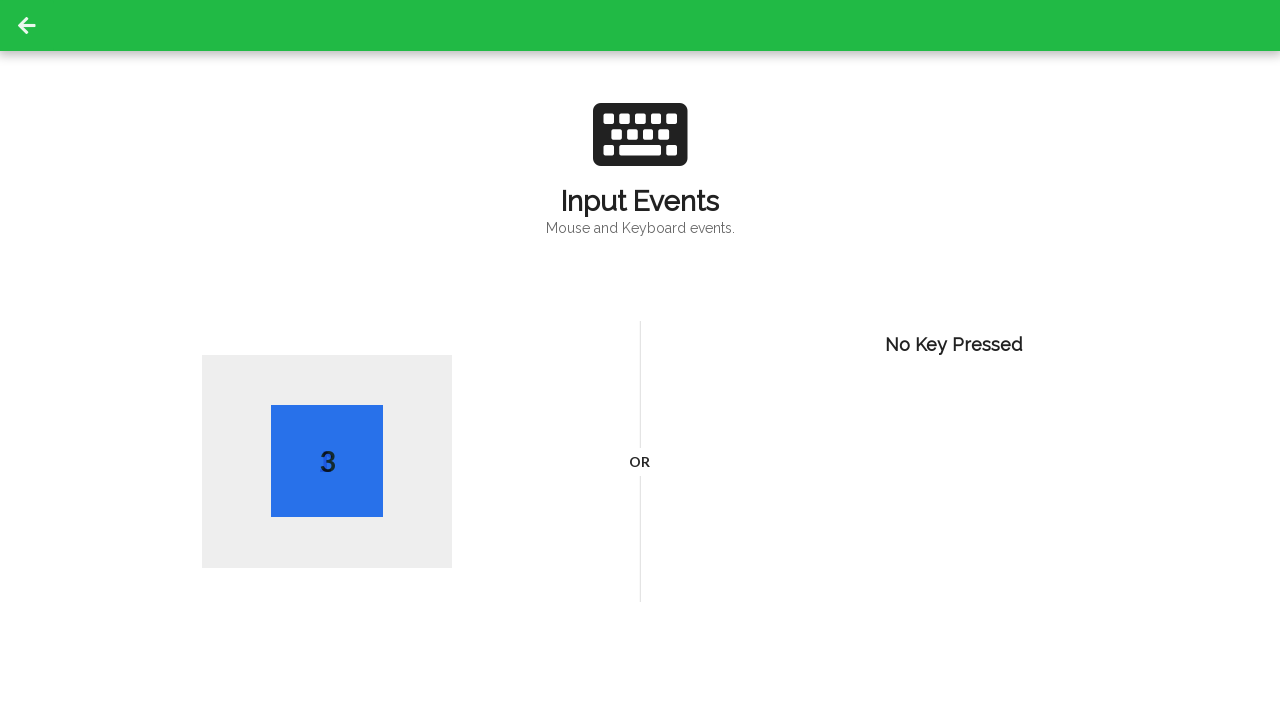

Retrieved text content after double click: '3'
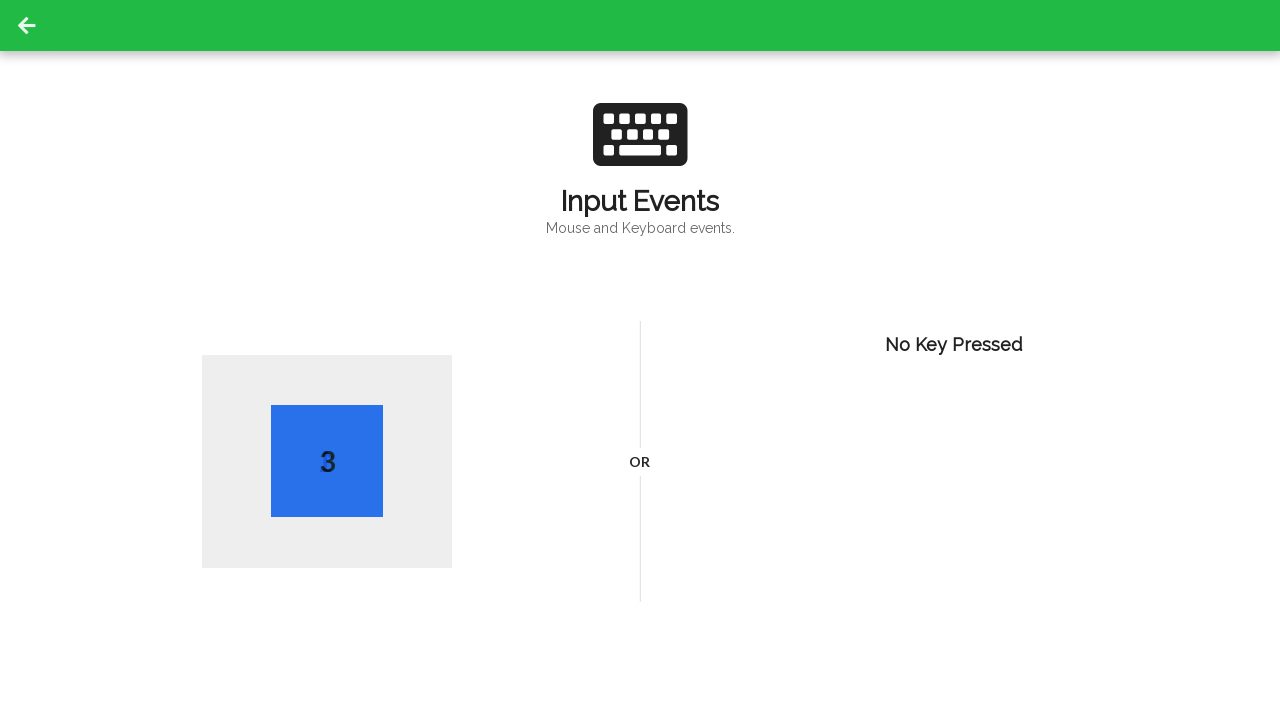

Logged double click result: 3
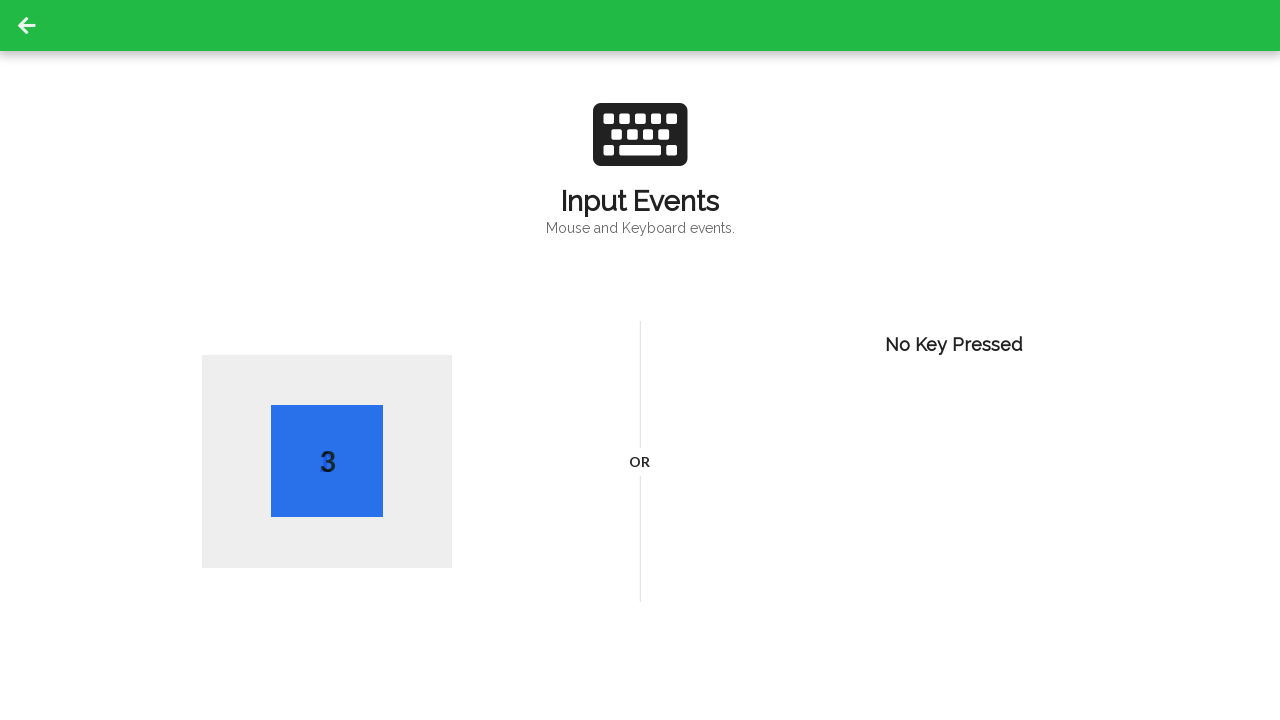

Performed right click on body element at (640, 360) on body
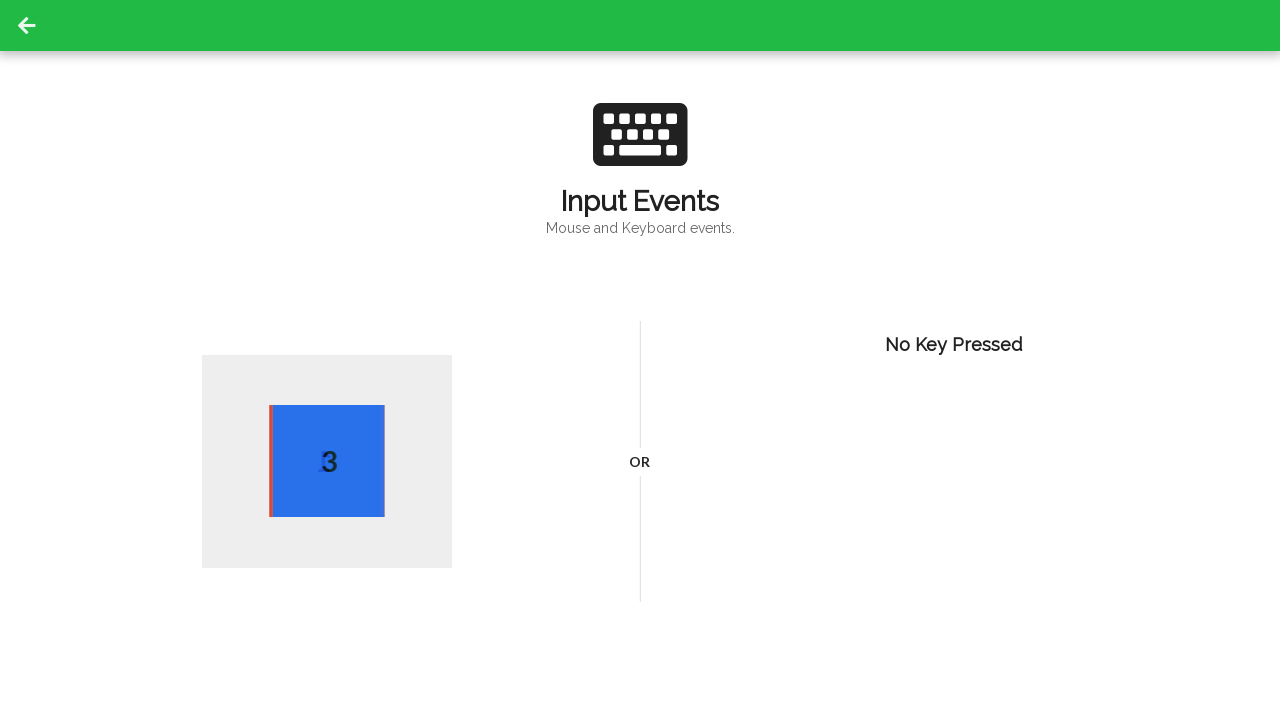

Waited 1 second for right click event to process
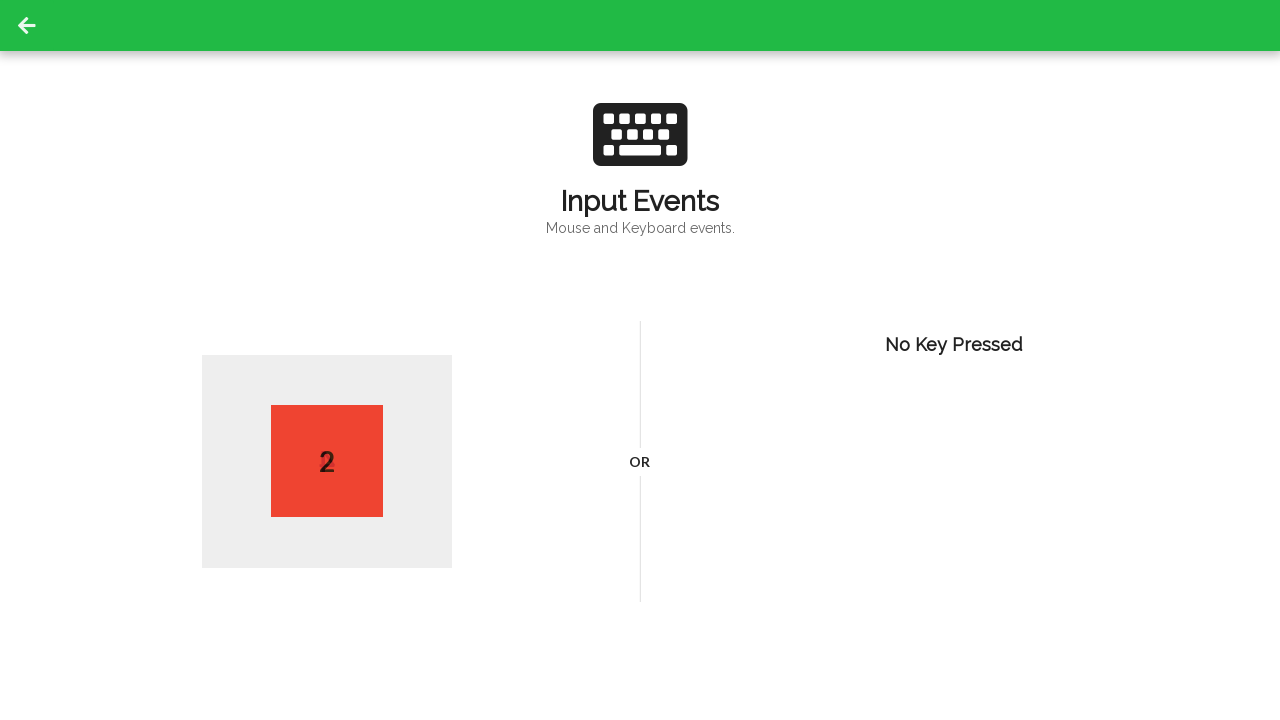

Retrieved text content after right click: '2'
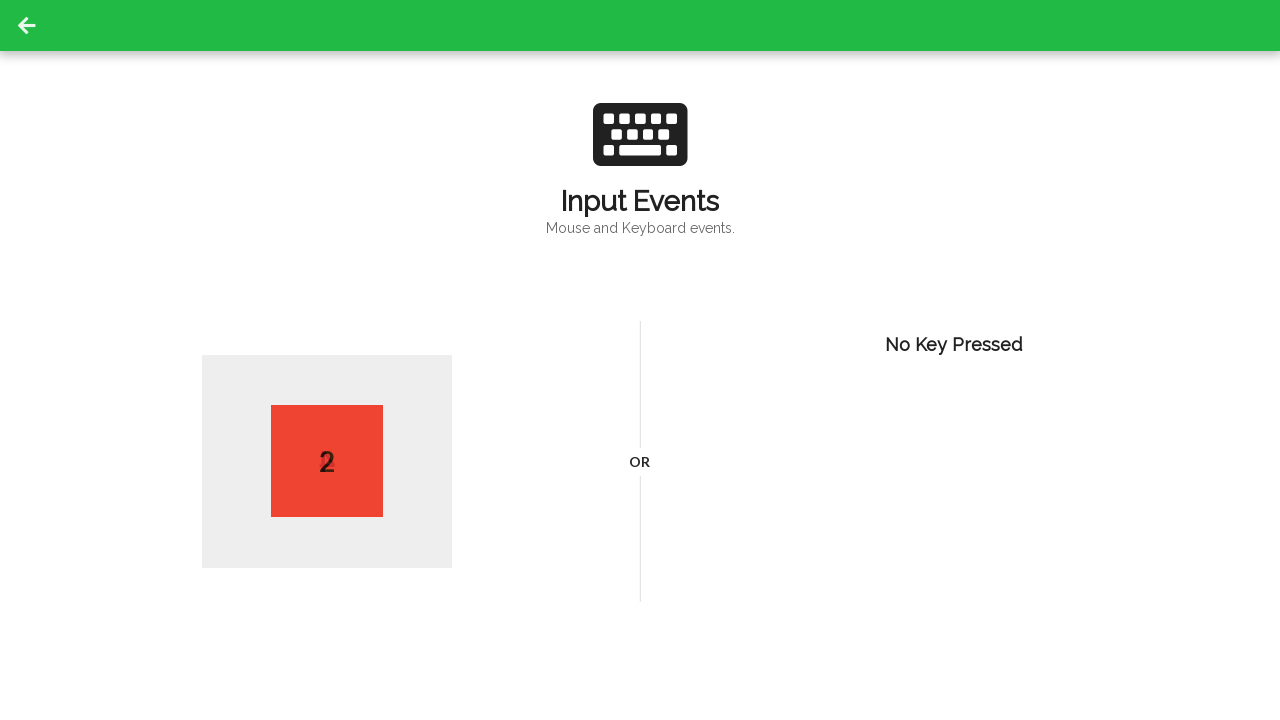

Logged right click result: 2
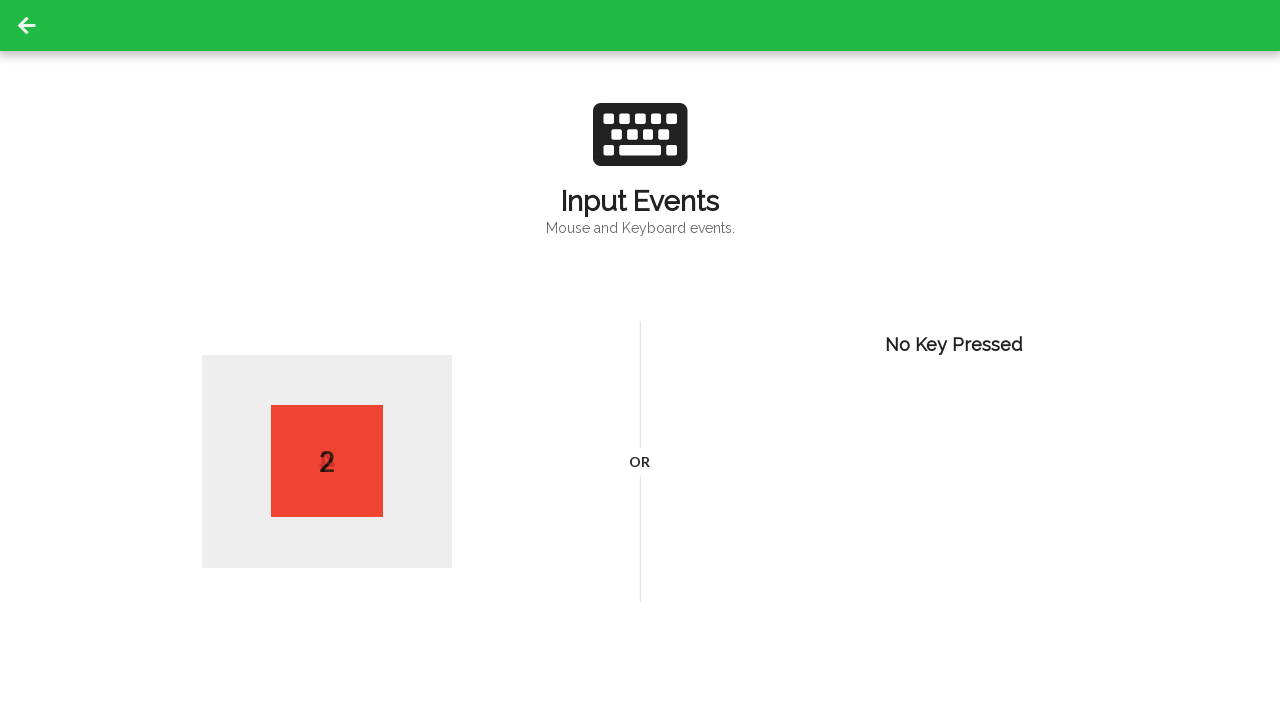

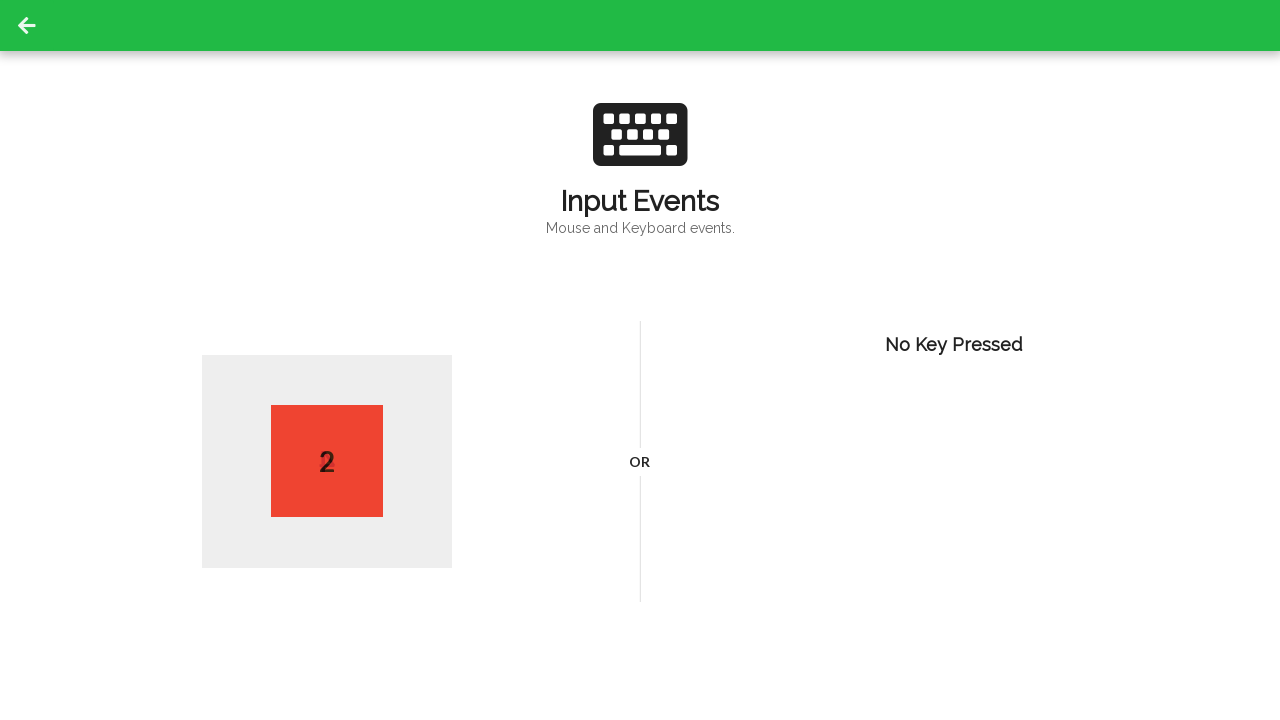